Opens walla.co.il website to verify it loads successfully

Starting URL: http://www.walla.co.il

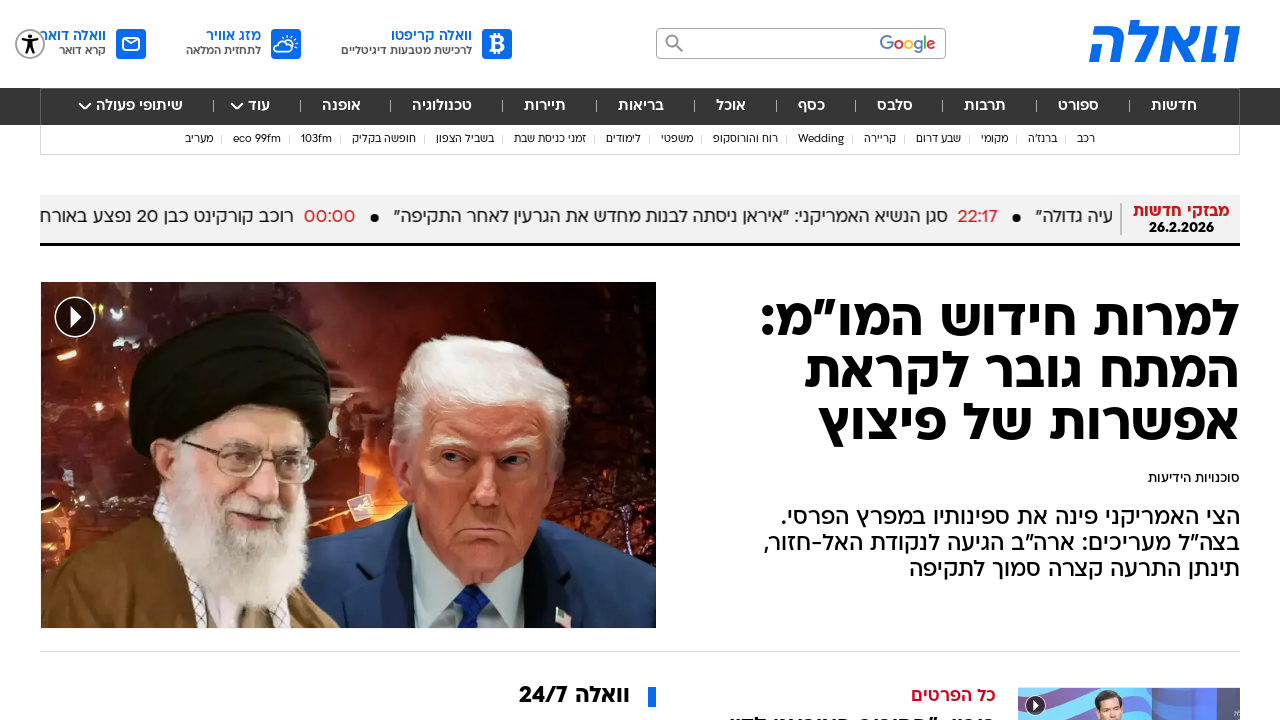

Walla.co.il website loaded successfully and reached network idle state
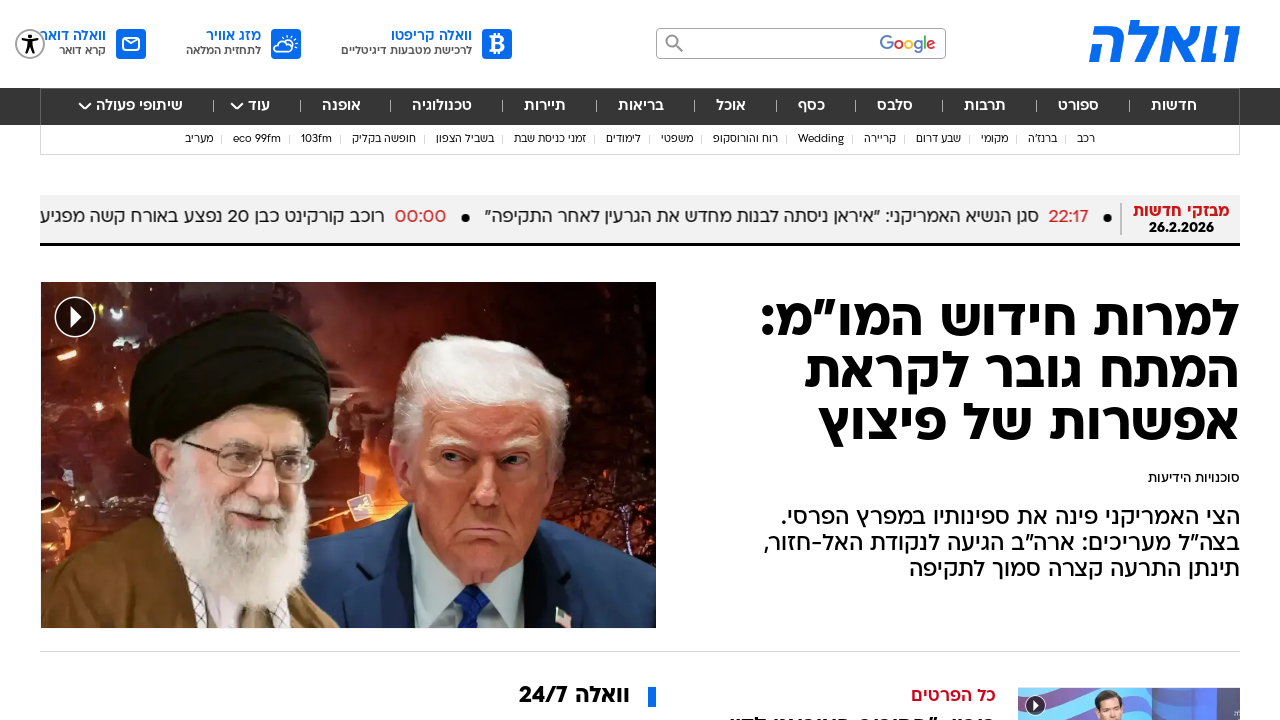

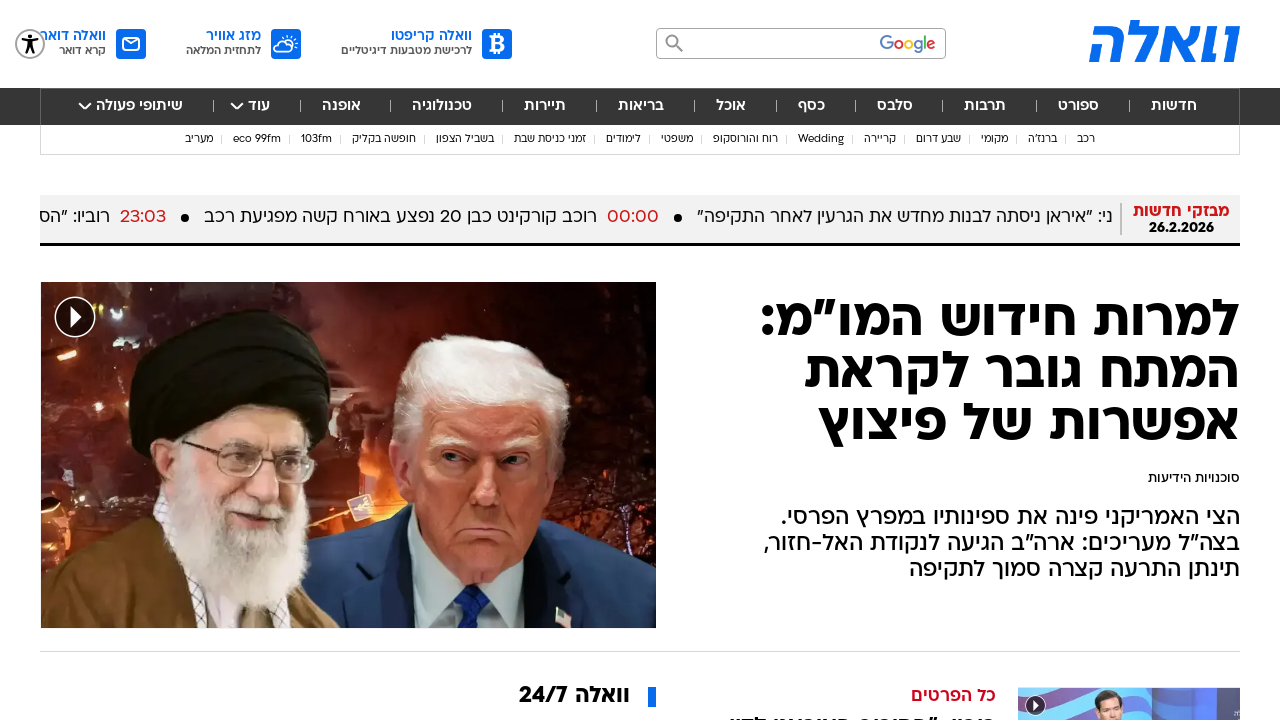